Tests dynamic loading by clicking start button and waiting for "Hello World!" text to appear

Starting URL: https://automationfc.github.io/dynamic-loading/

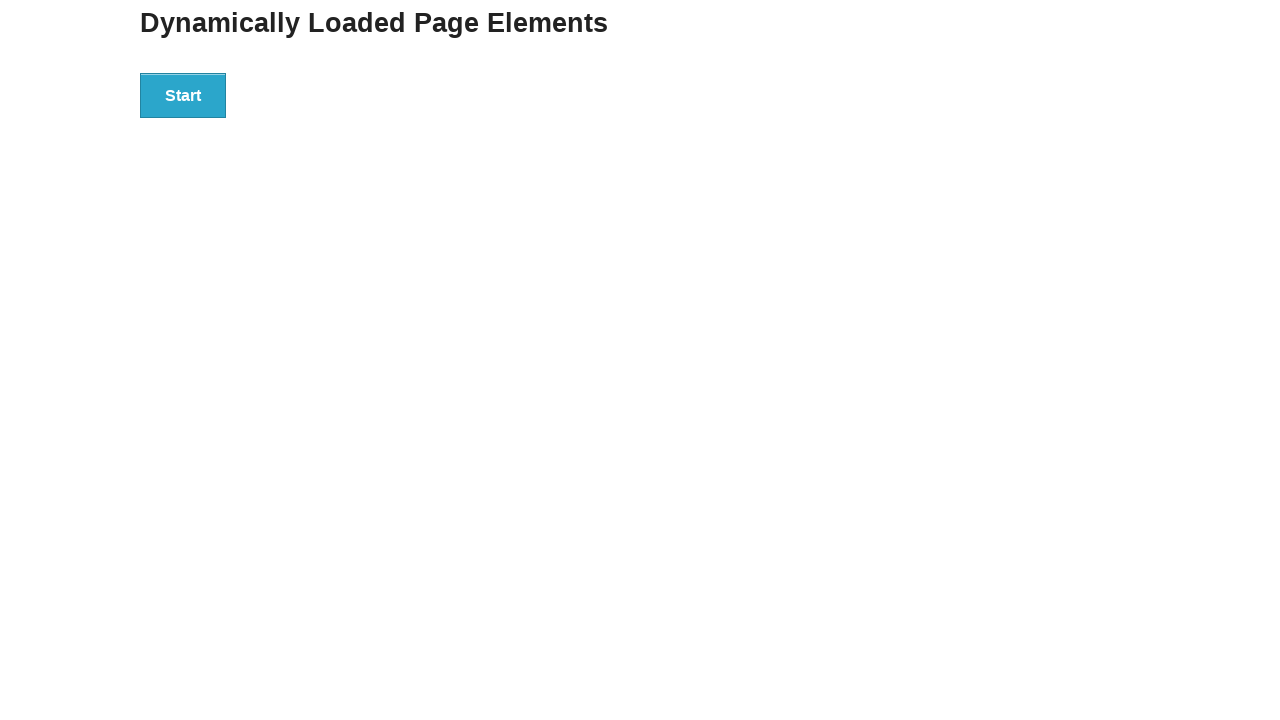

Clicked start button to trigger dynamic loading at (183, 95) on xpath=//div[@id='start']/button
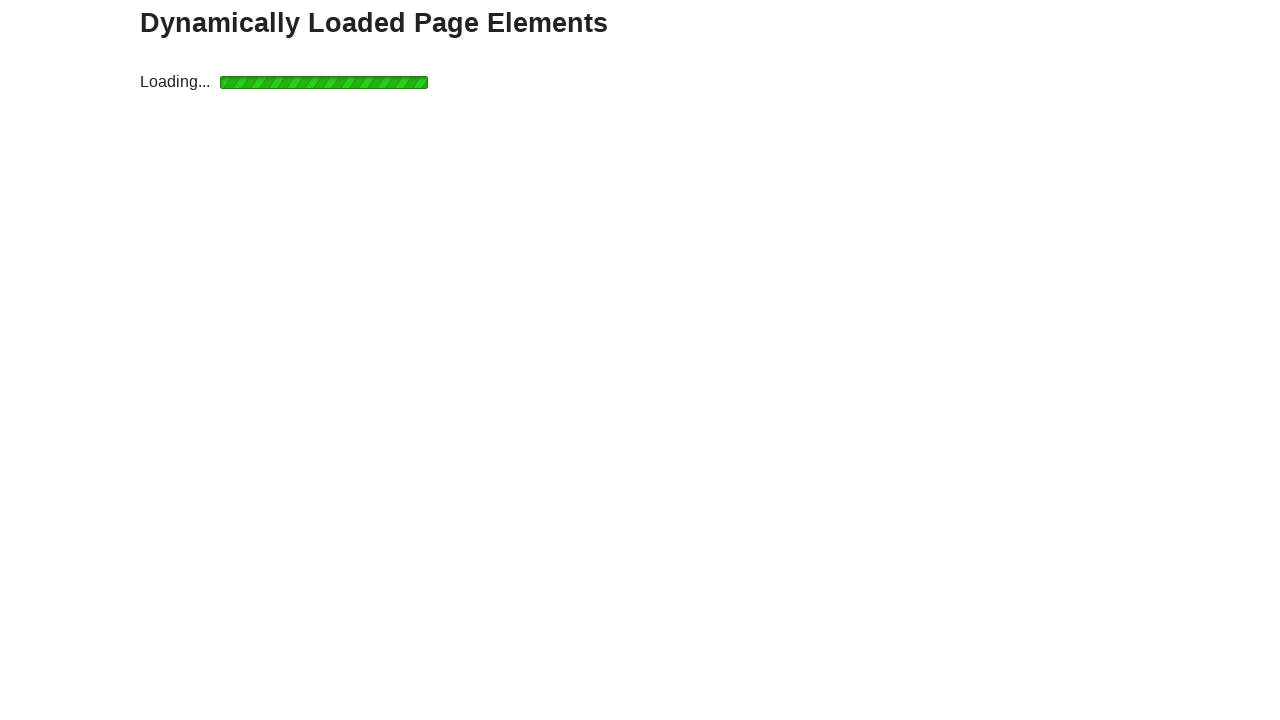

Waited for 'Hello World!' element to appear
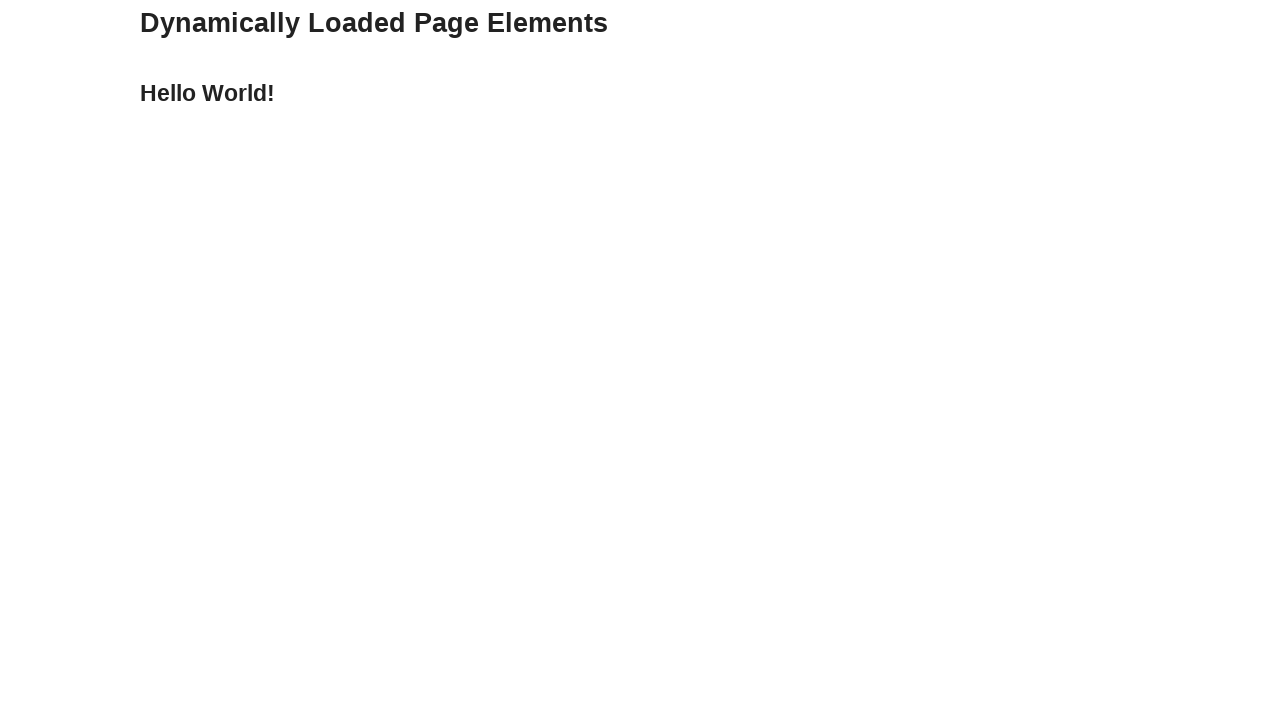

Located the finish element containing text
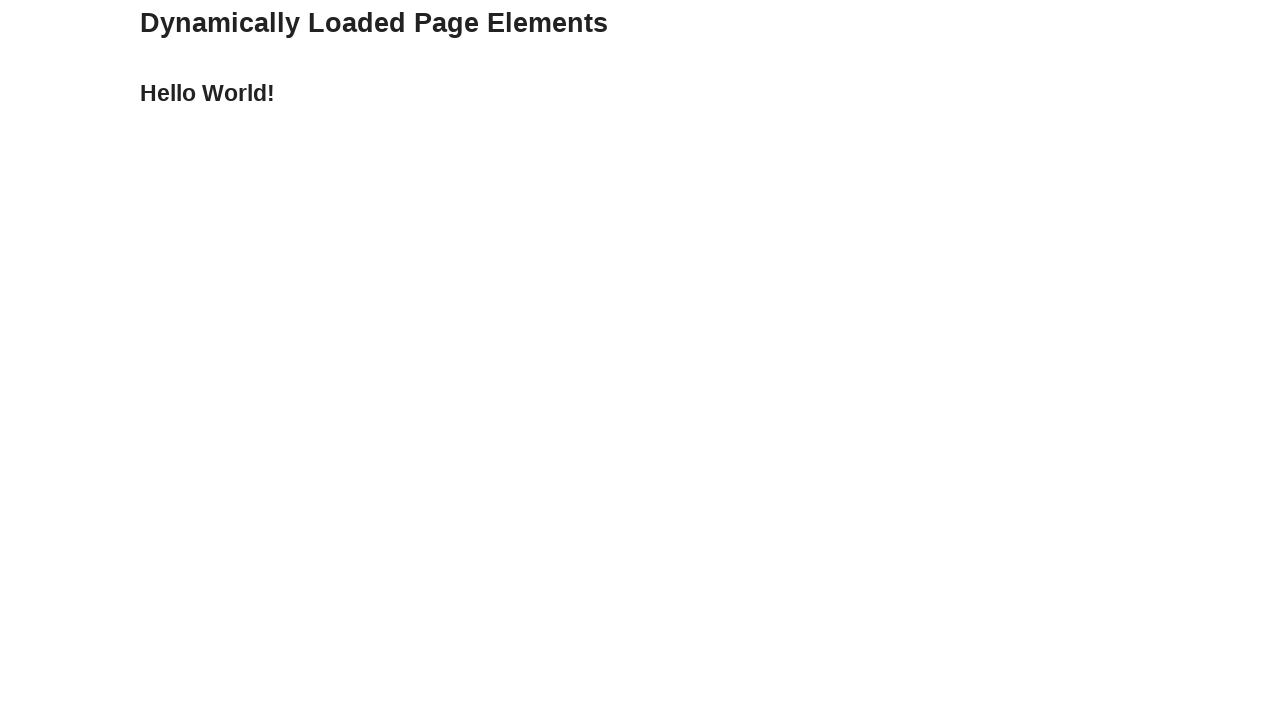

Verified that element text content equals 'Hello World!'
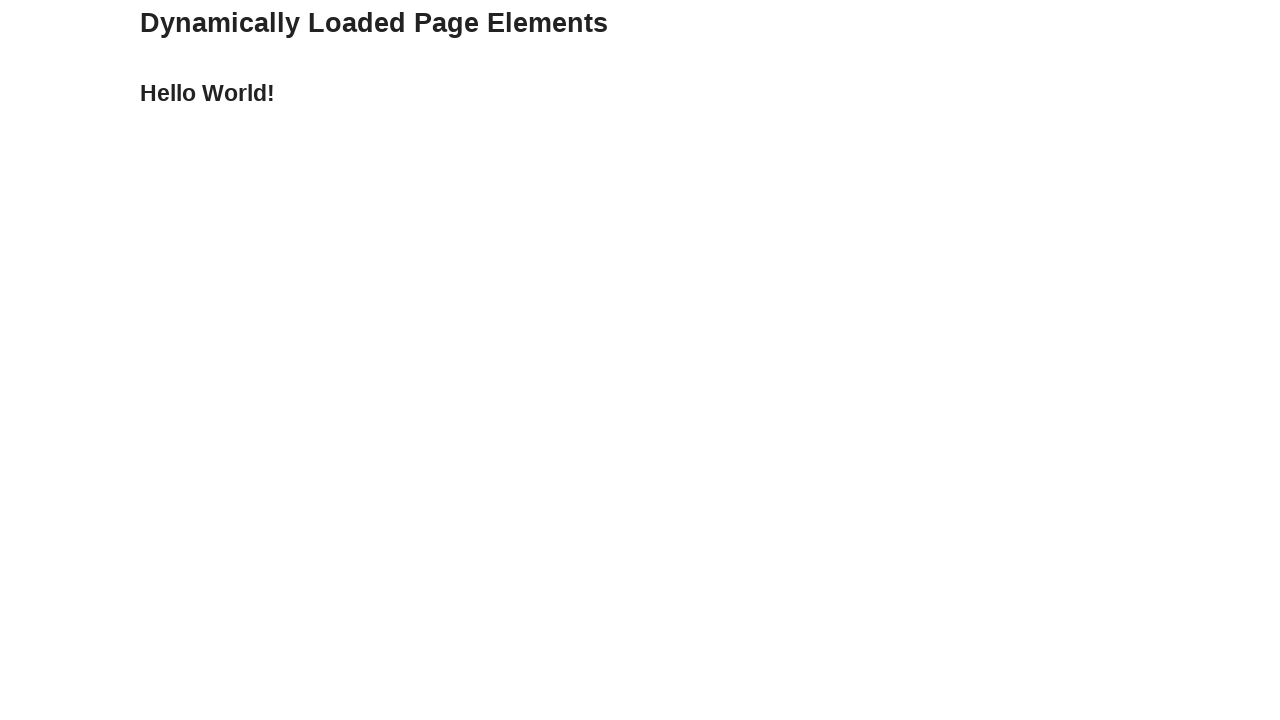

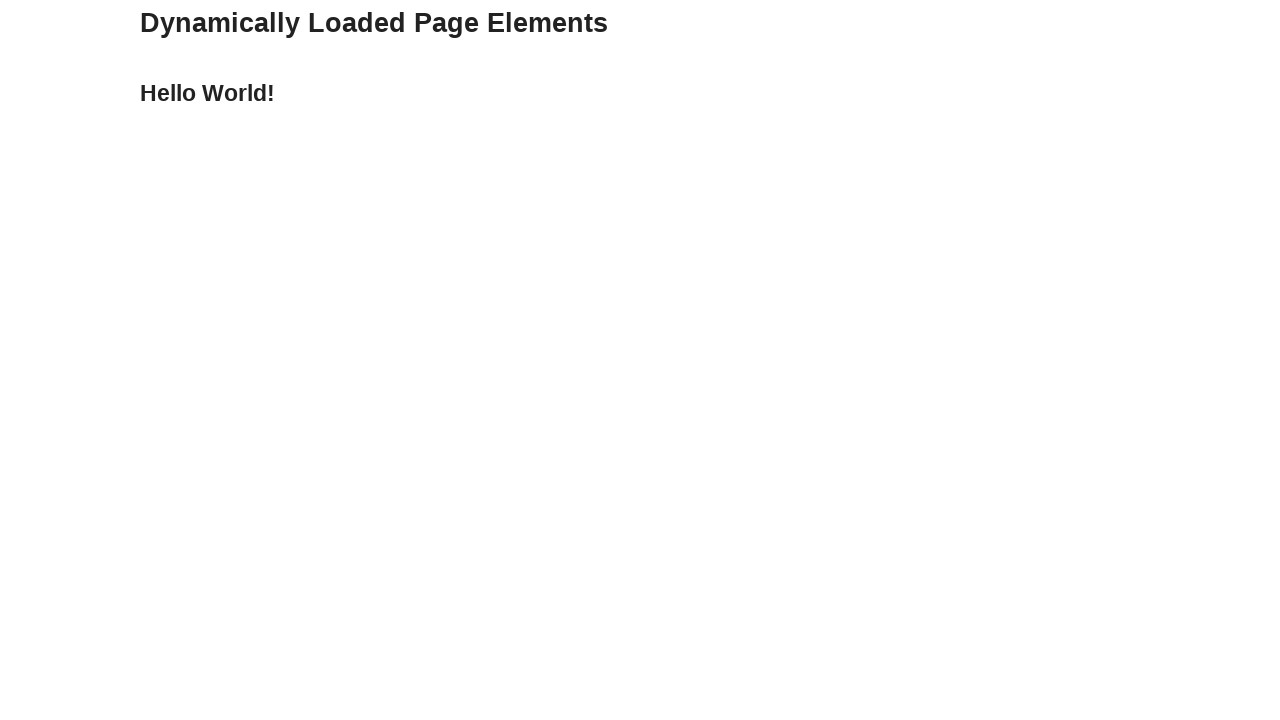